Navigates to the Projects section and verifies the headline text

Starting URL: https://www.selenium.dev/

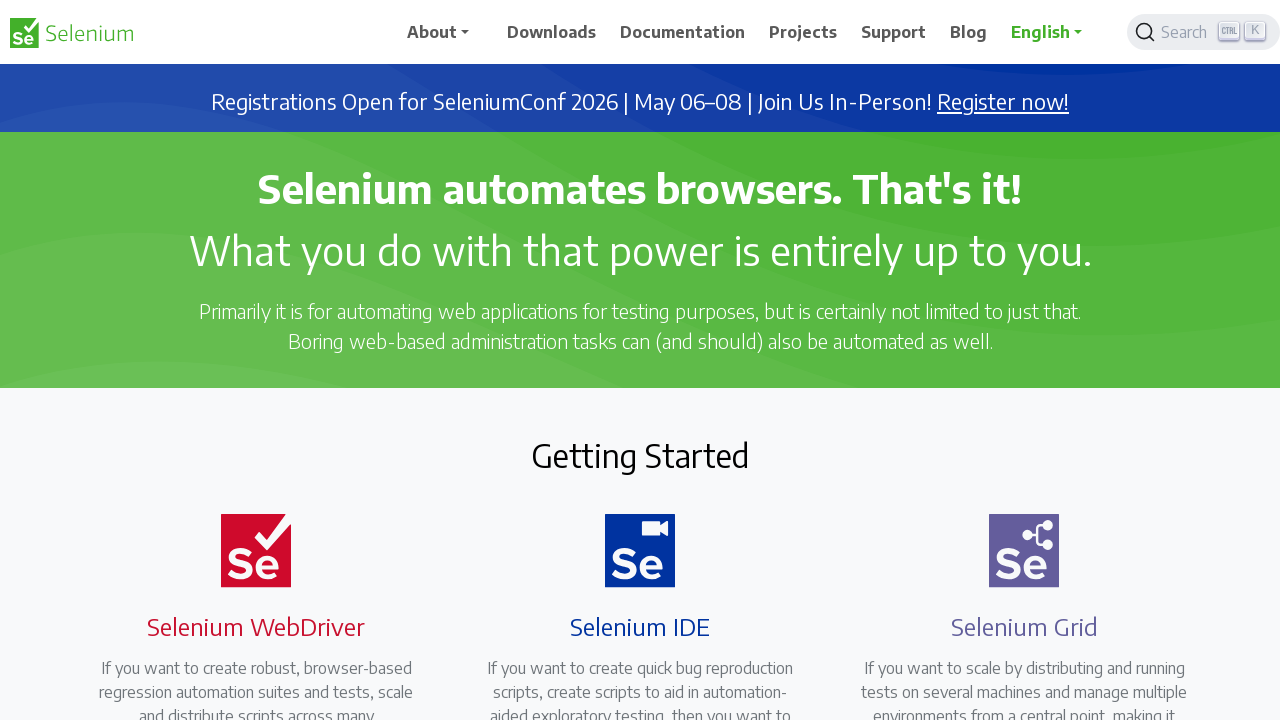

Clicked on Projects menu item in navbar at (807, 32) on xpath=//div[@id='main_navbar']/ul/li[4]
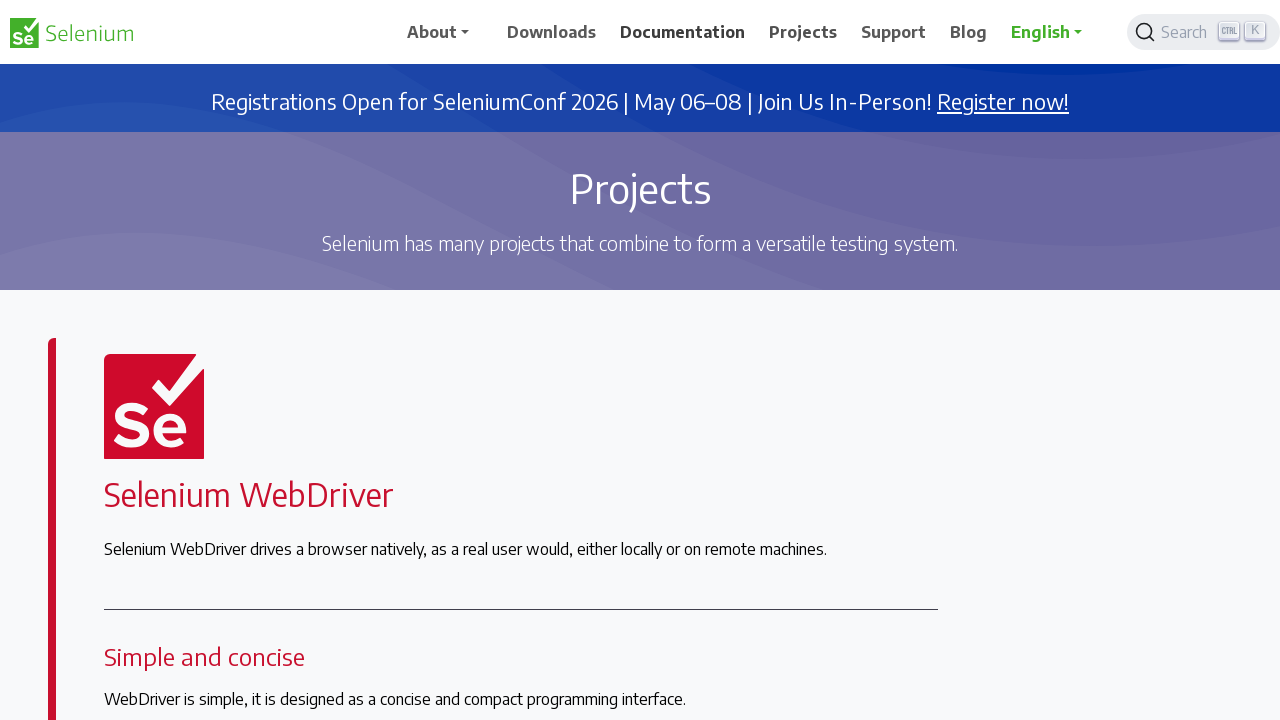

Projects page loaded and headline element became visible
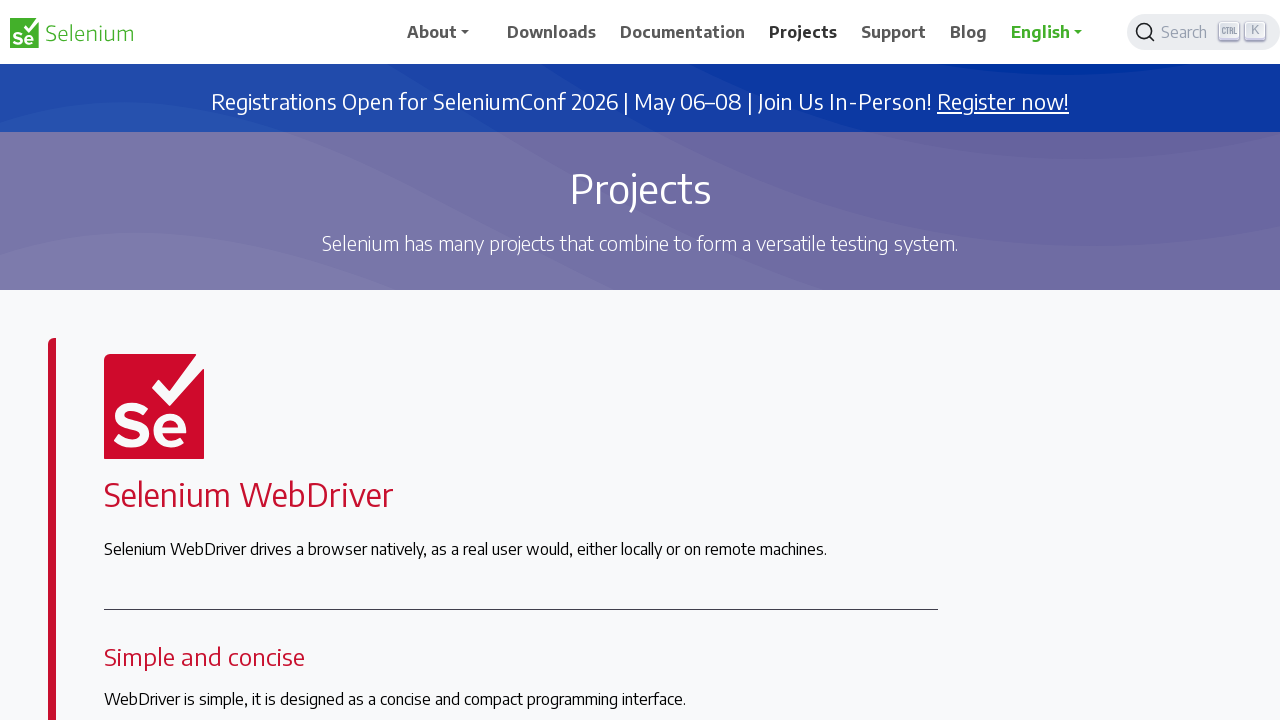

Retrieved headline text content from Projects section
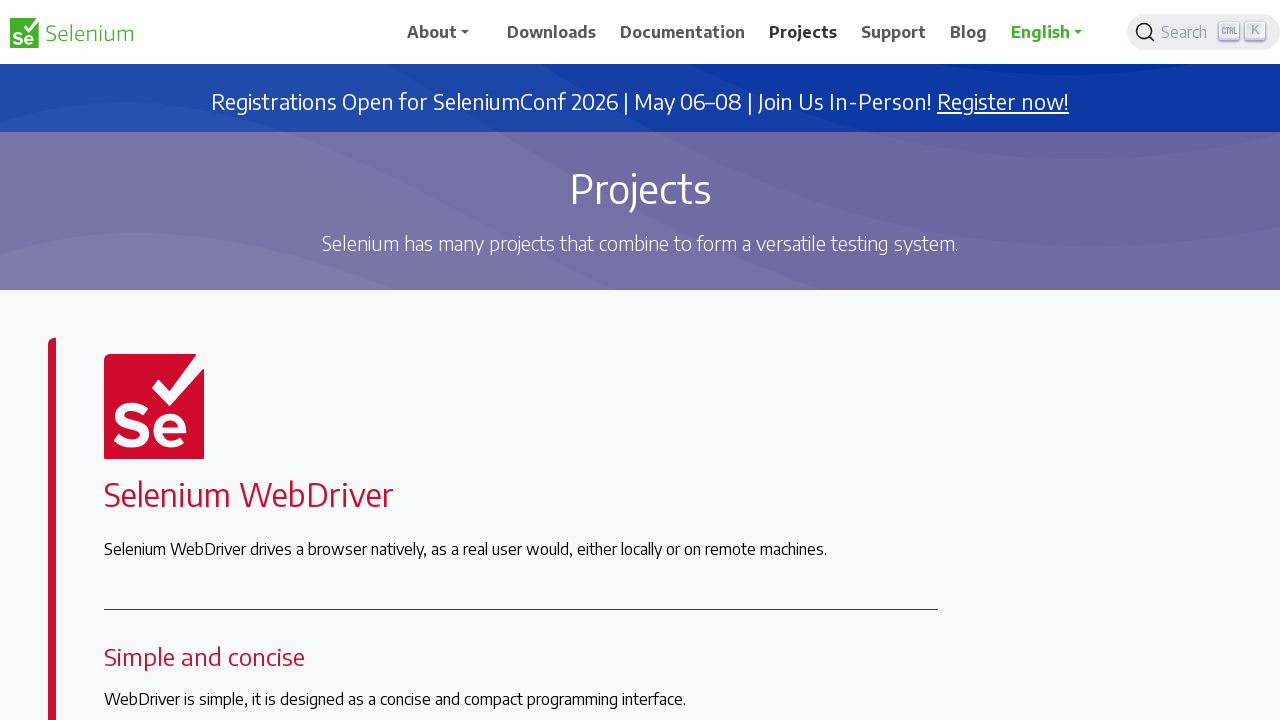

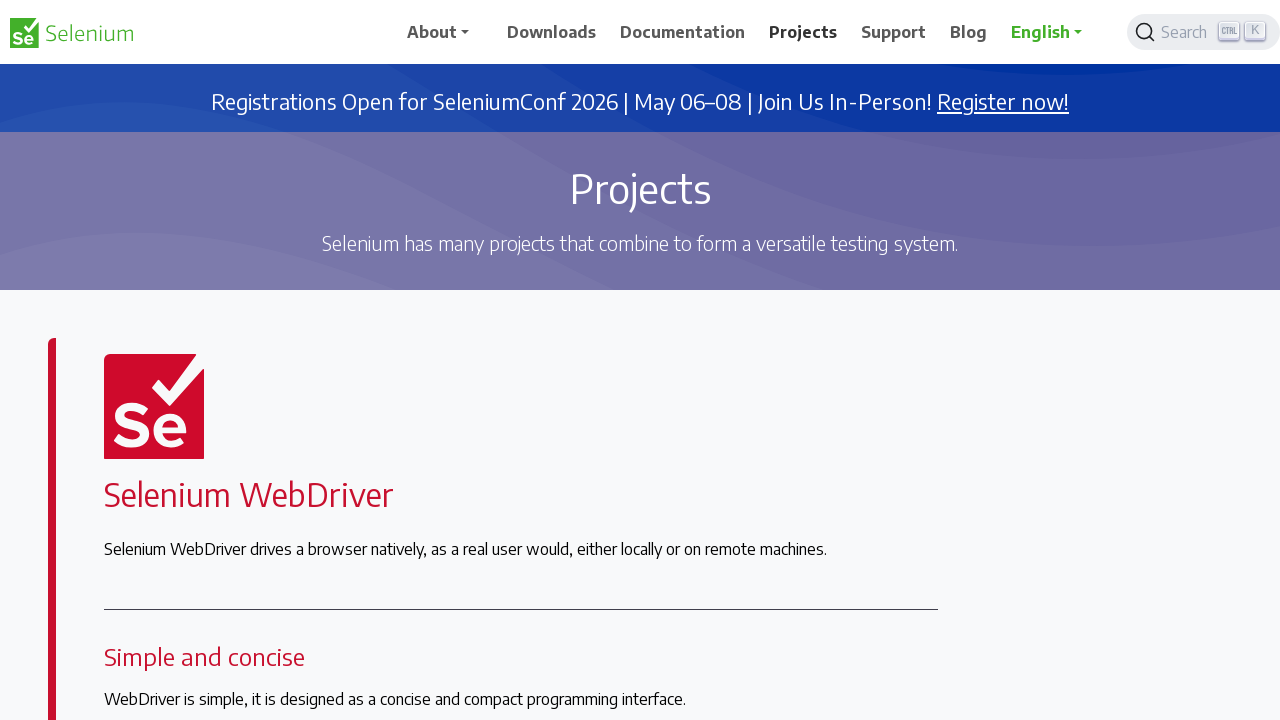